Tests dropdown selection functionality on a flight booking practice page by clicking on the origin station dropdown and selecting a specific airport option

Starting URL: https://rahulshettyacademy.com/dropdownsPractise/

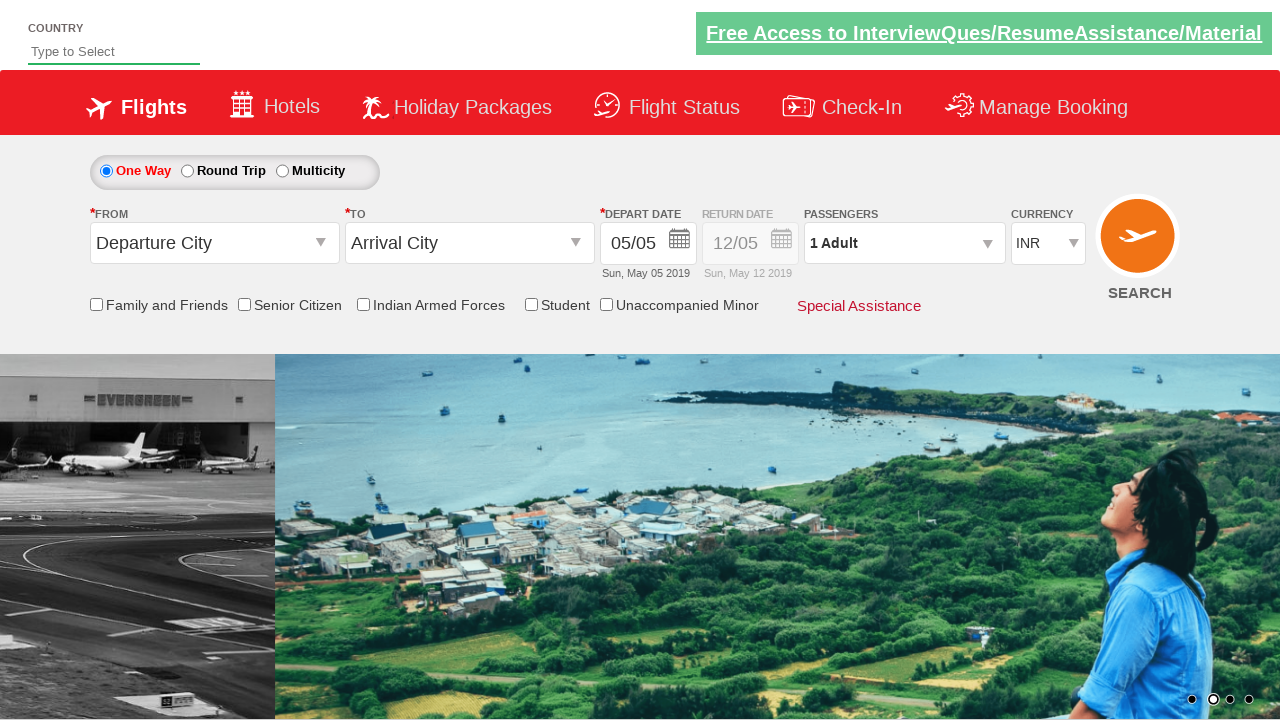

Clicked on the origin station dropdown to open it at (214, 243) on #ctl00_mainContent_ddl_originStation1_CTXT
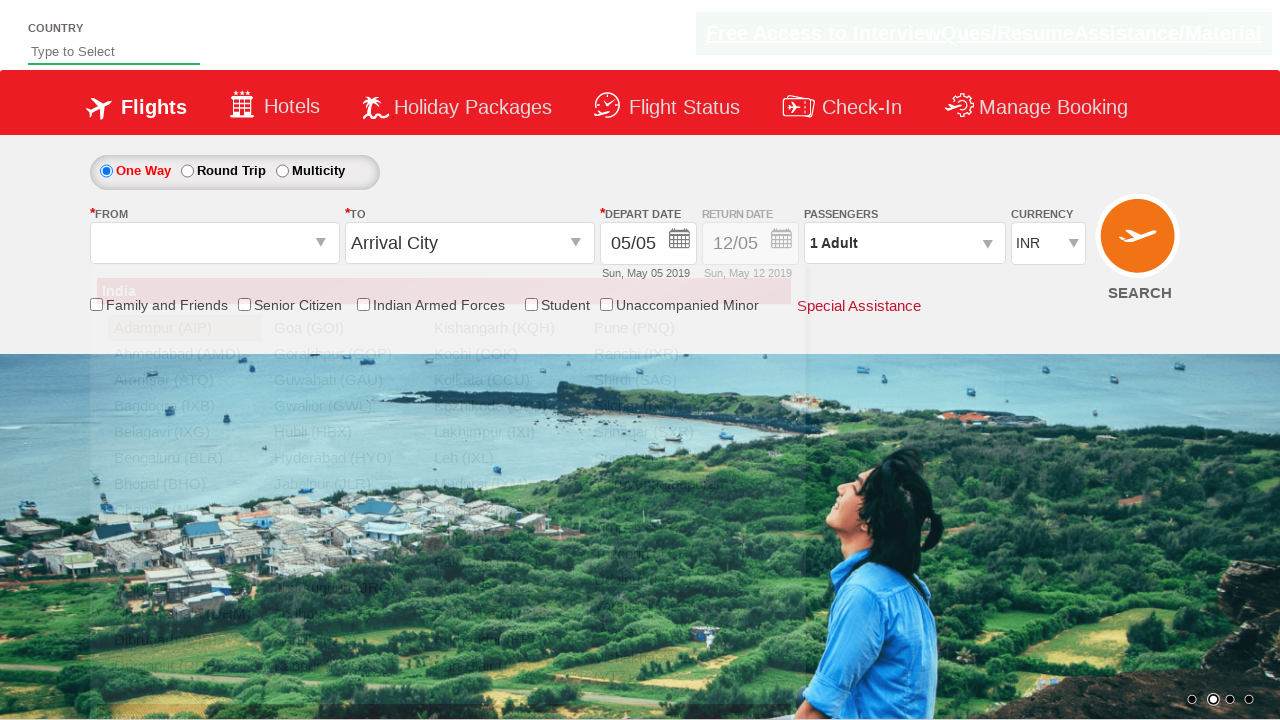

Selected IXJ airport option from the dropdown at (344, 562) on xpath=//a[@value='IXJ']
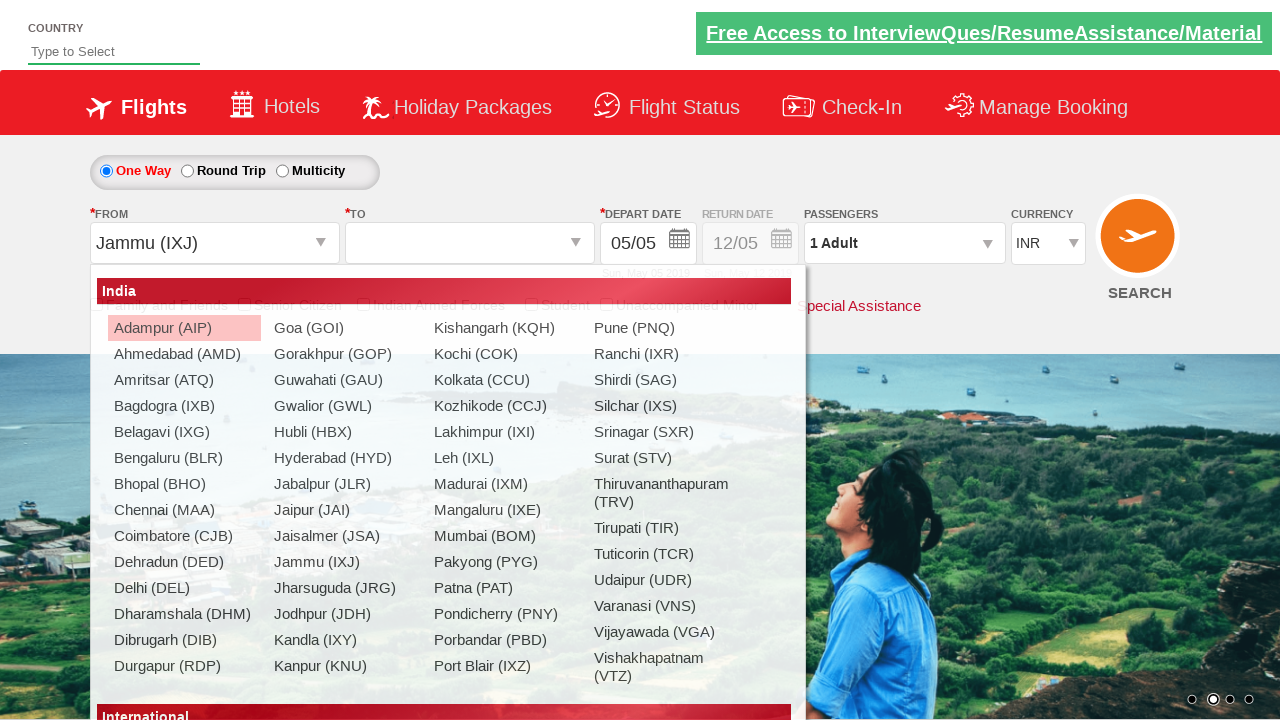

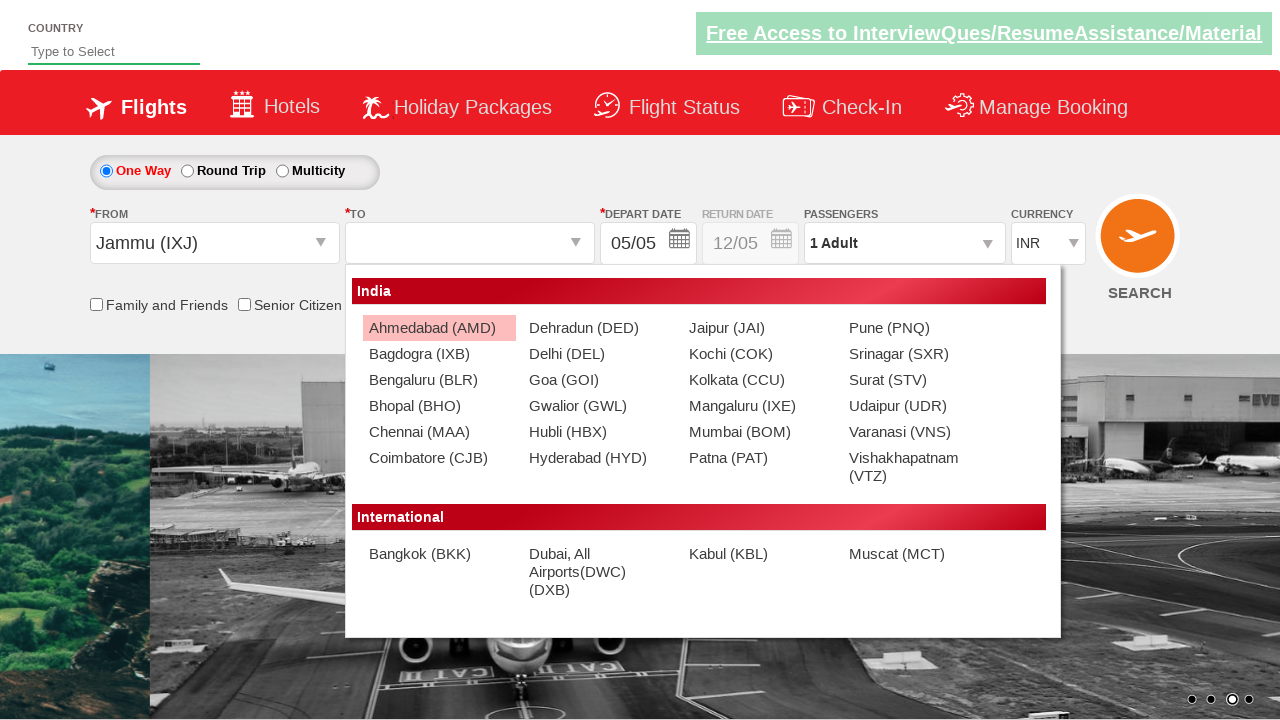